Tests the search functionality on an OpenCart e-commerce site by verifying that the logo and search box are displayed, then searching for "macbook" and clicking the search button.

Starting URL: https://naveenautomationlabs.com/opencart/index.php?route=account/login

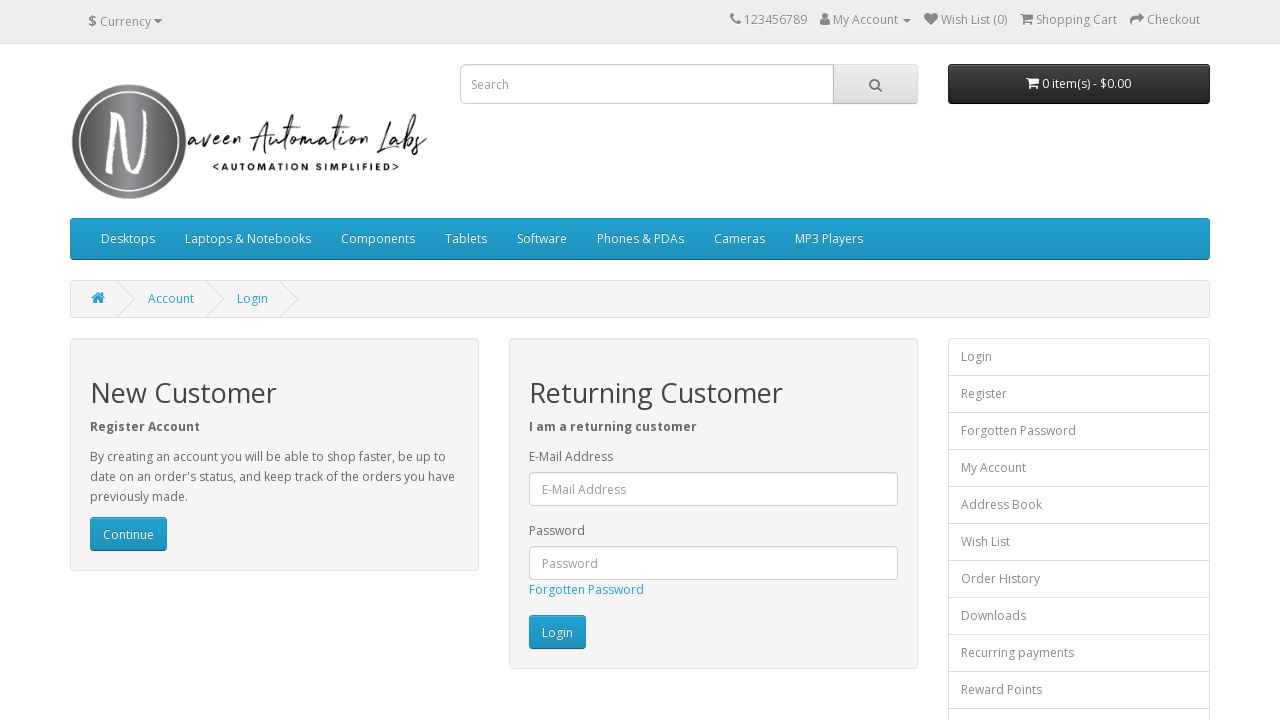

Waited for logo element to load
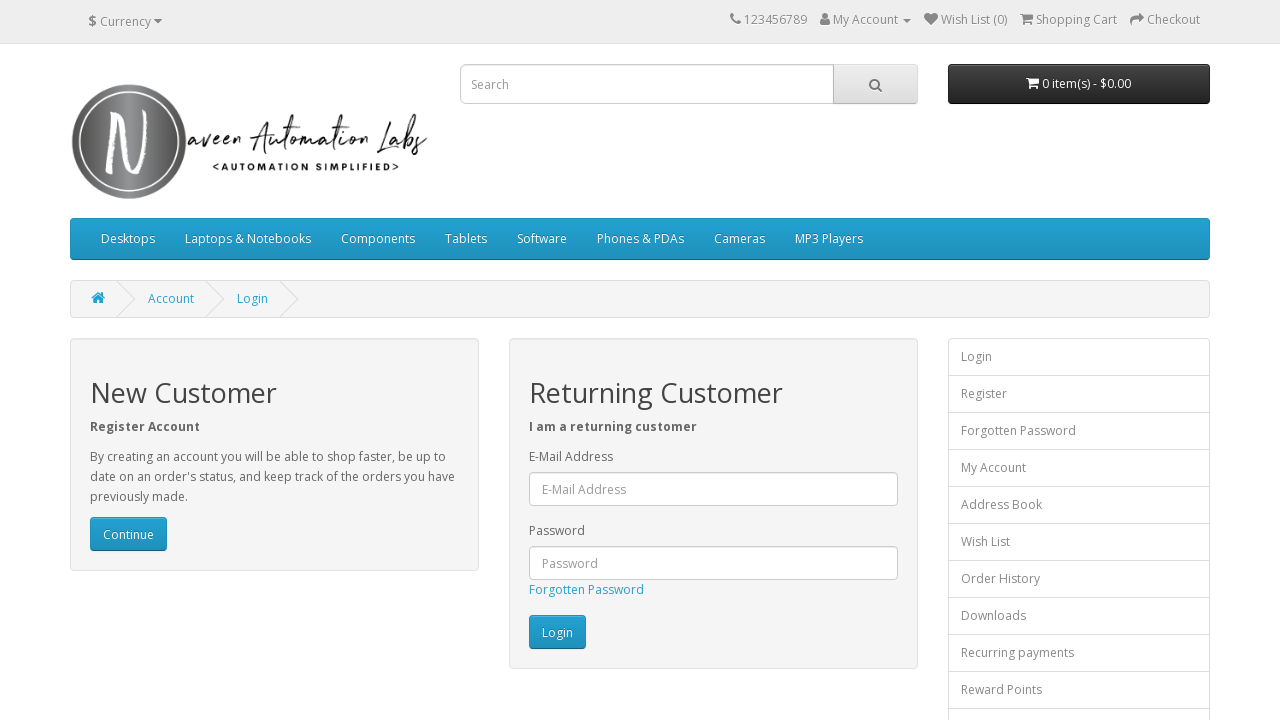

Checked if logo image is visible
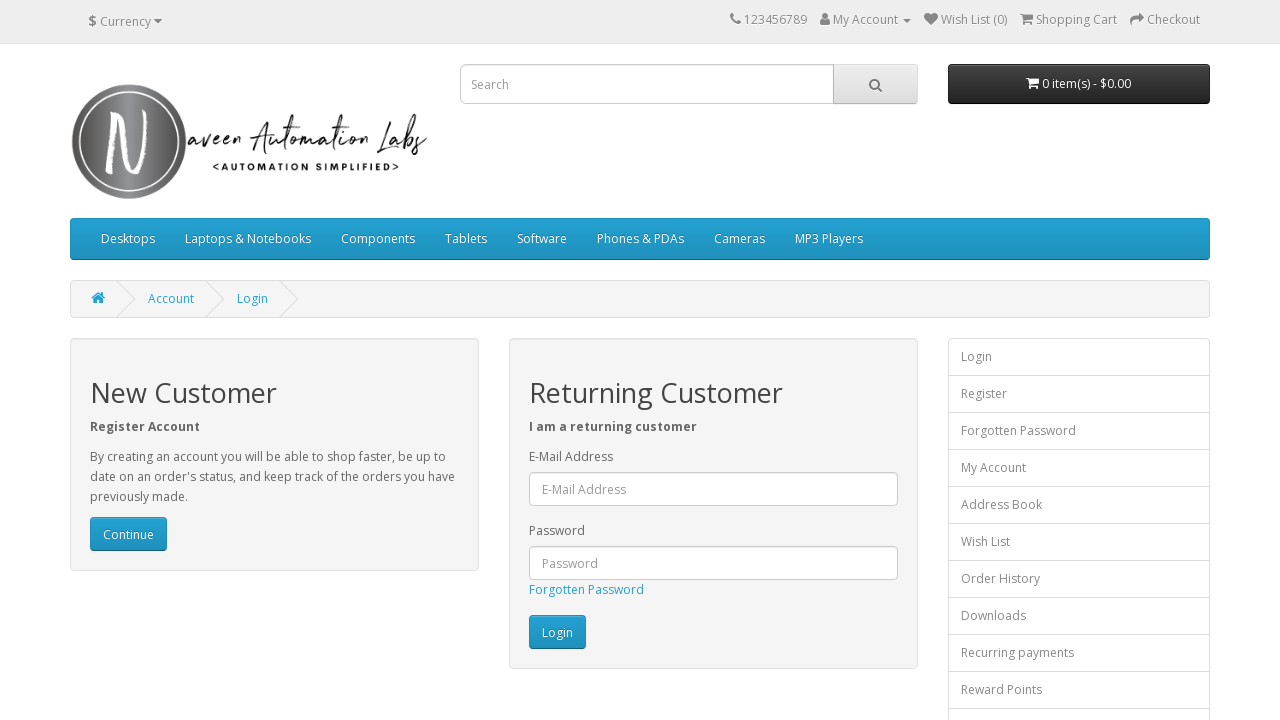

Logo image is displayed - PASS
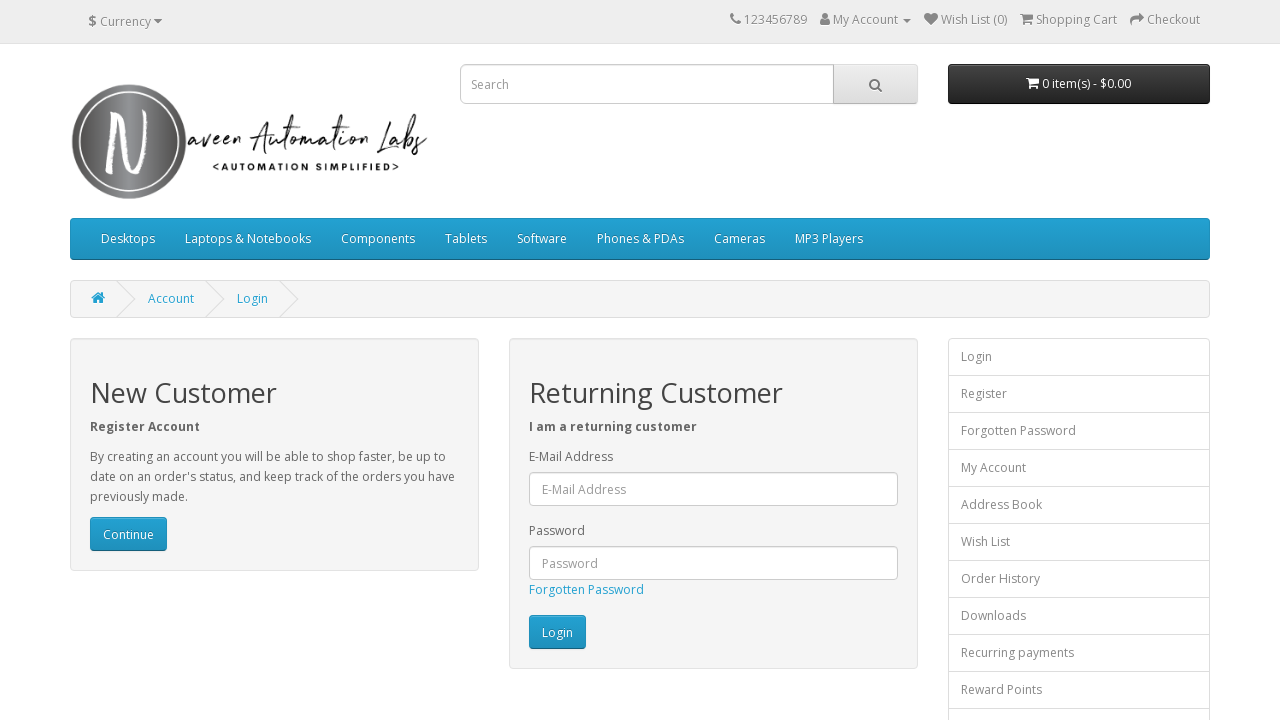

Checked if search box is visible
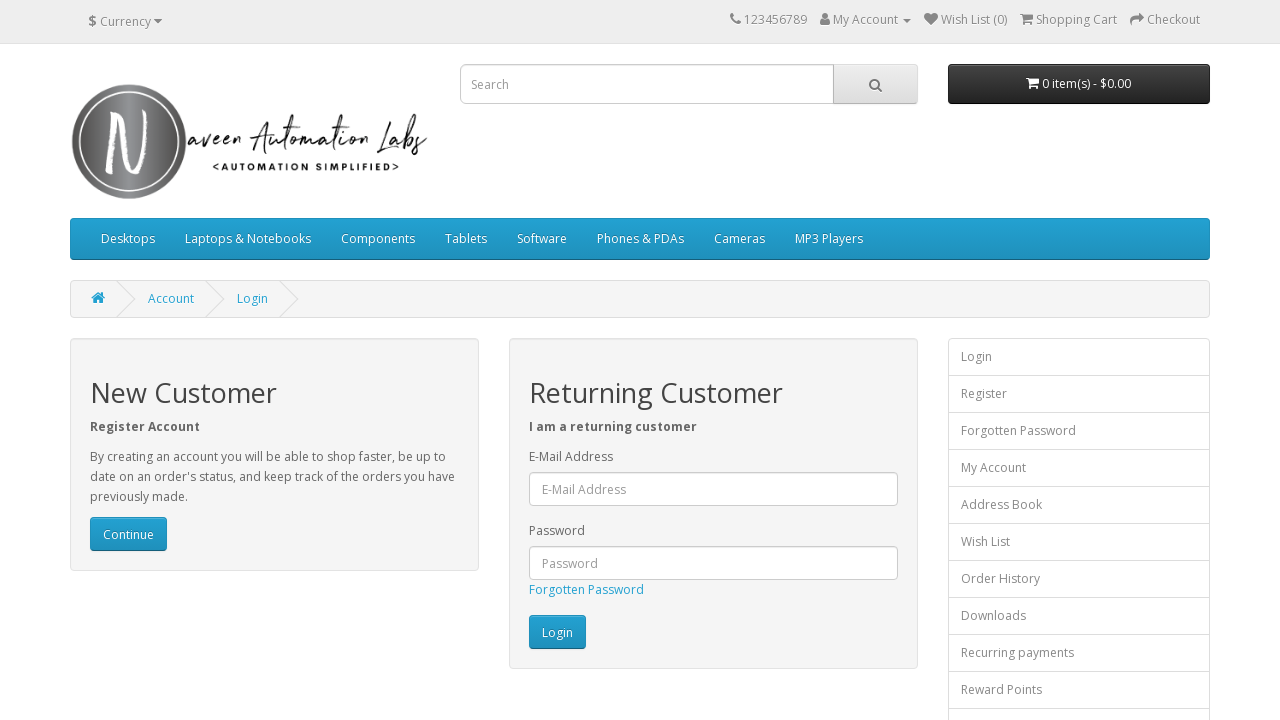

Search box is displayed - PASS
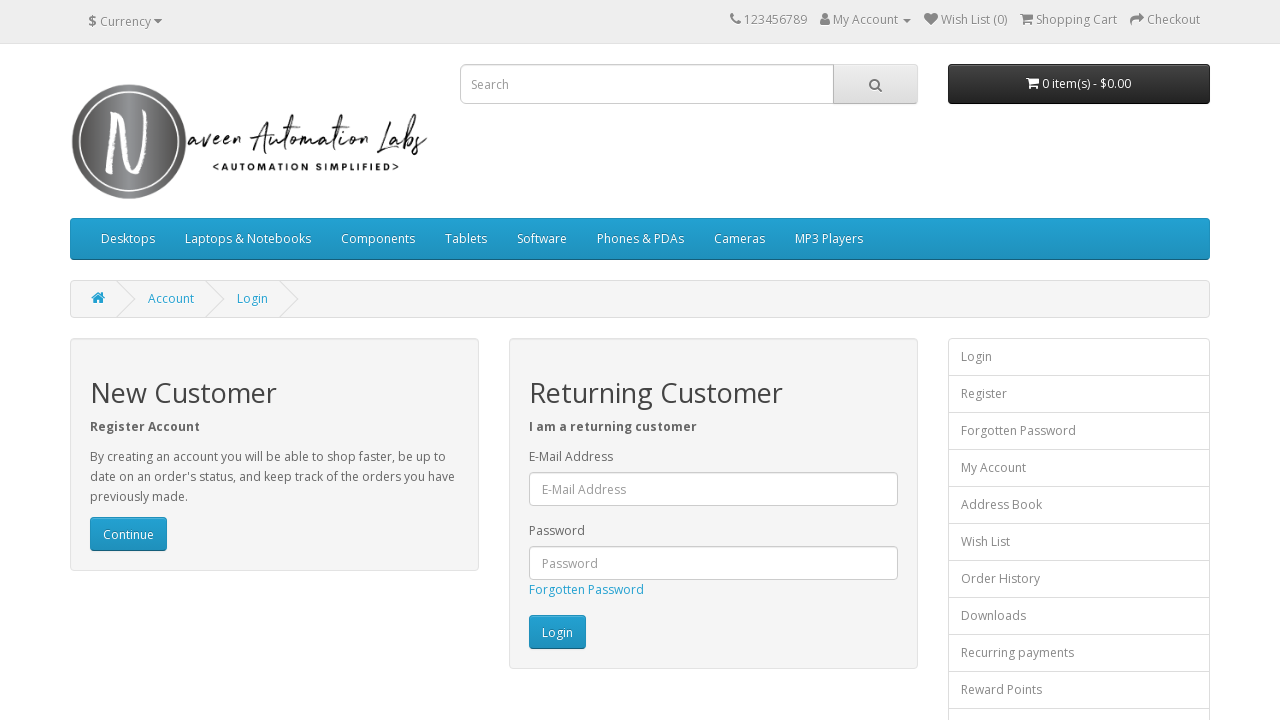

Filled search box with 'macbook' on input[name='search']
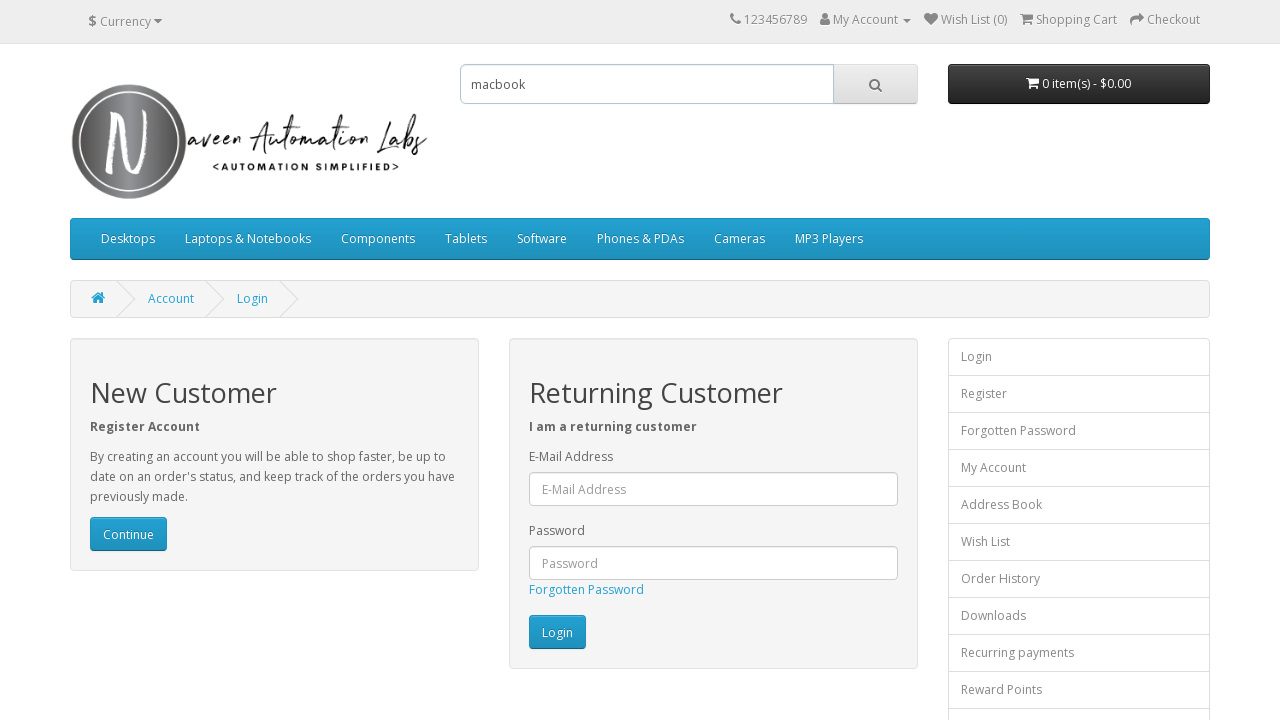

Clicked search button to search for 'macbook' at (875, 84) on #search > span > button
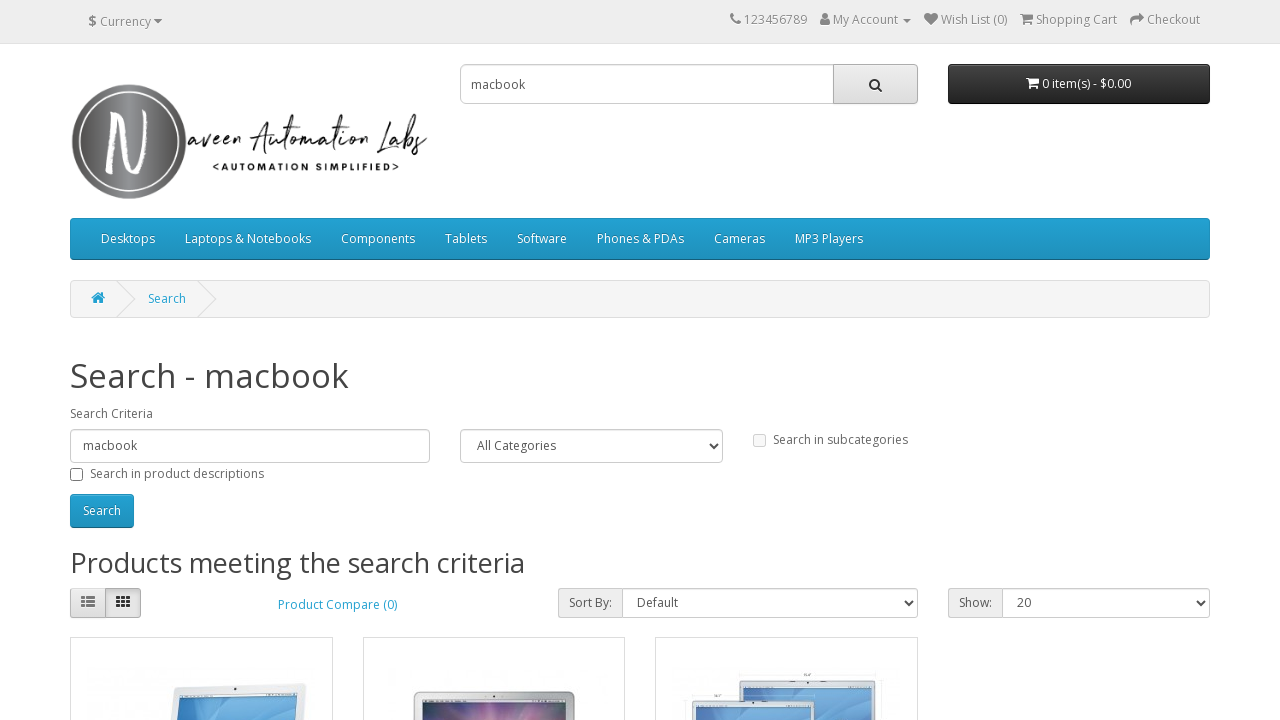

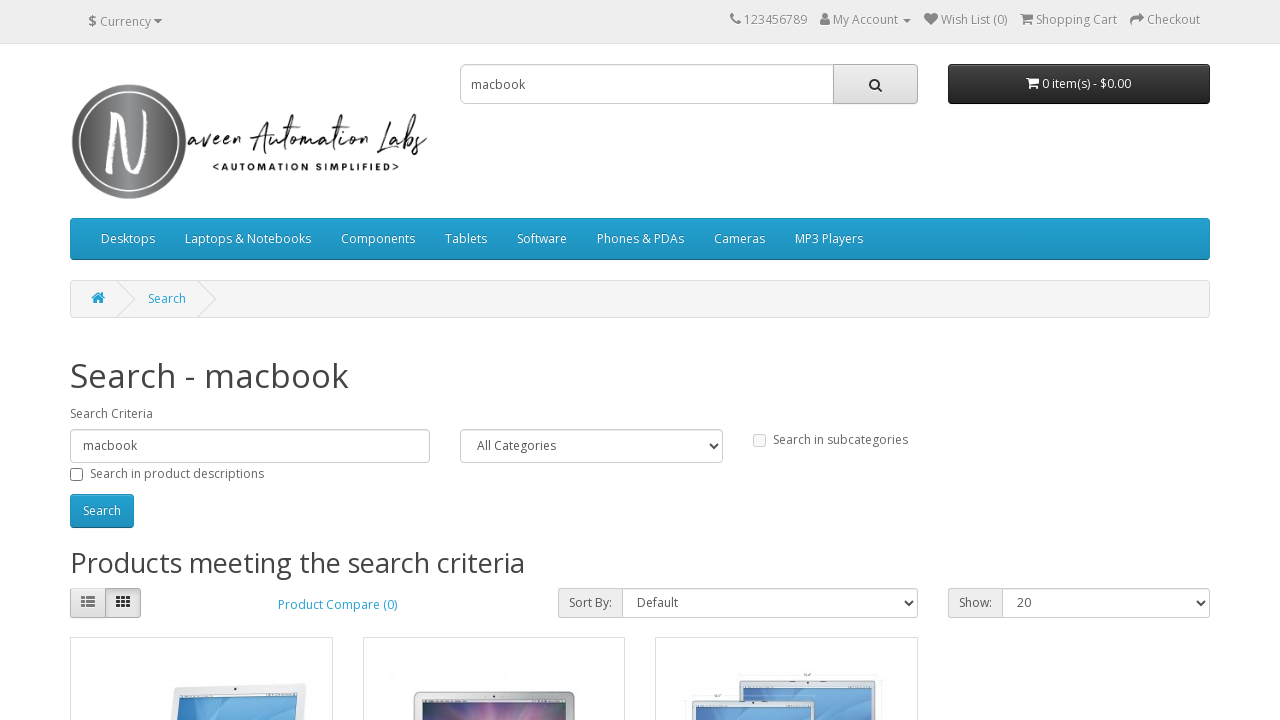